Tests synchronization by clicking show hidden button and waiting for a new element to replace it

Starting URL: https://dgotlieb.github.io/Selenium/synchronization.html

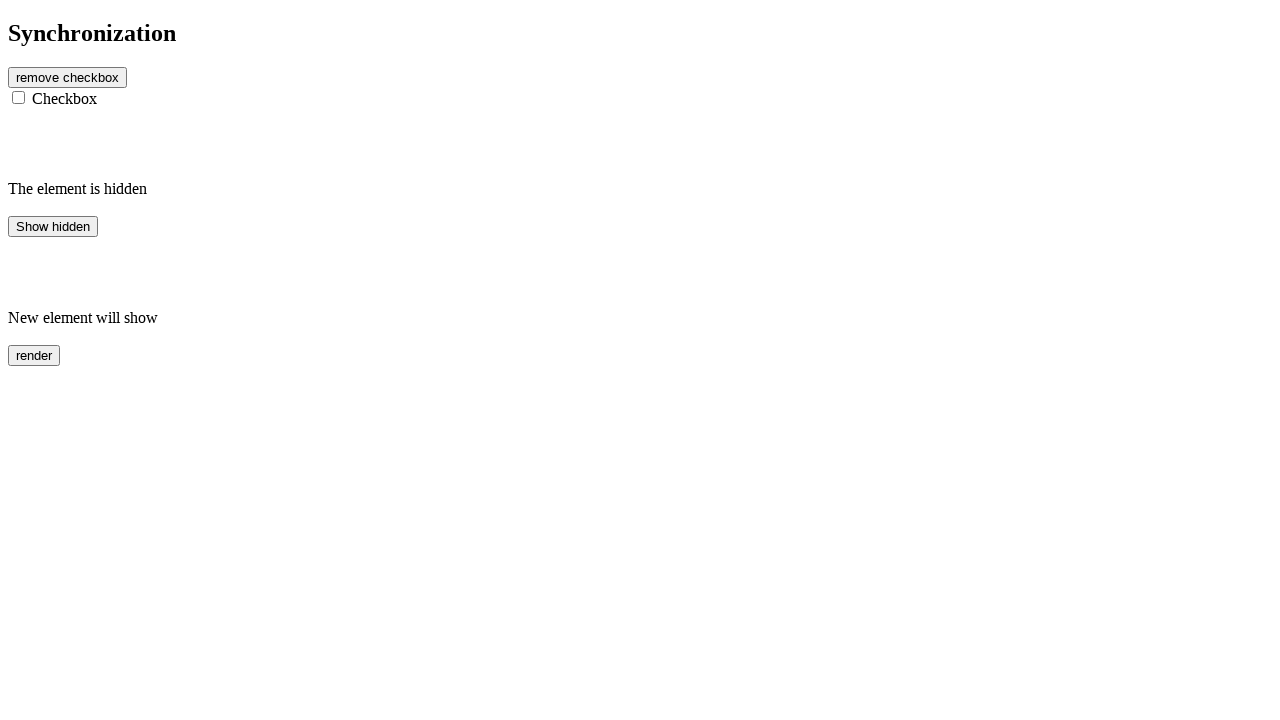

Clicked show hidden button at (53, 226) on #hidden
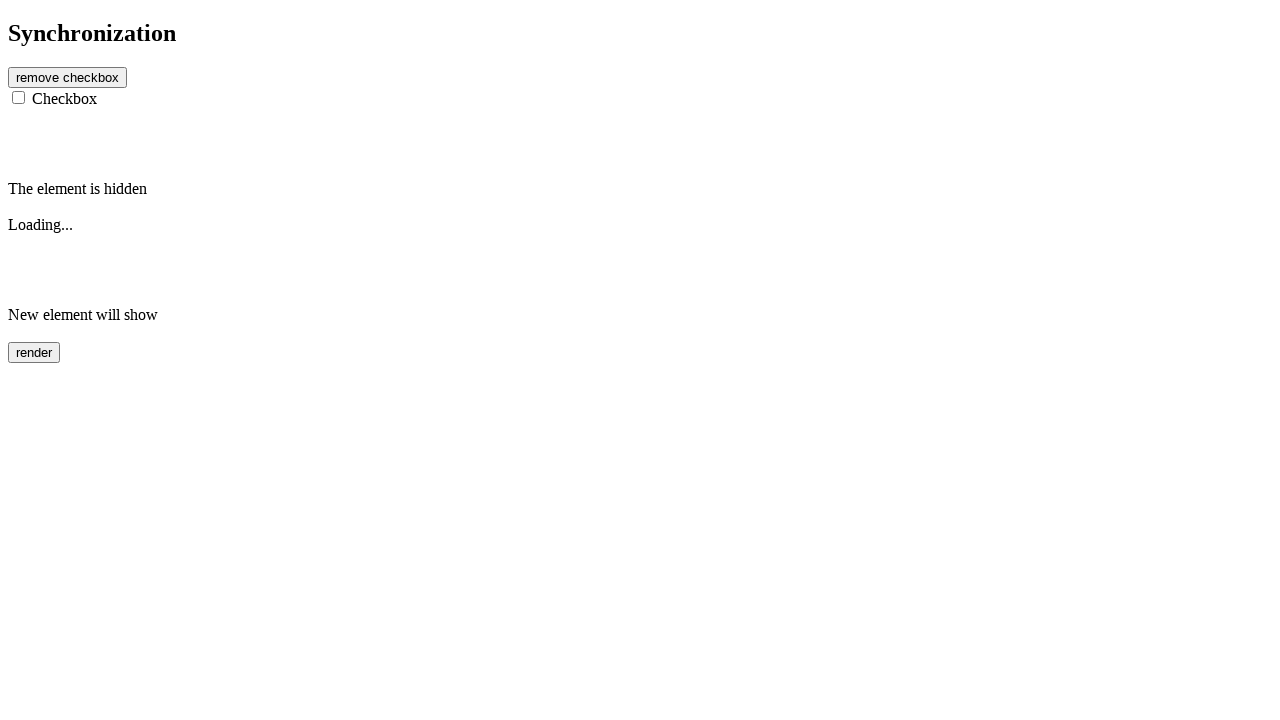

Waited for finish element to appear - synchronization successful
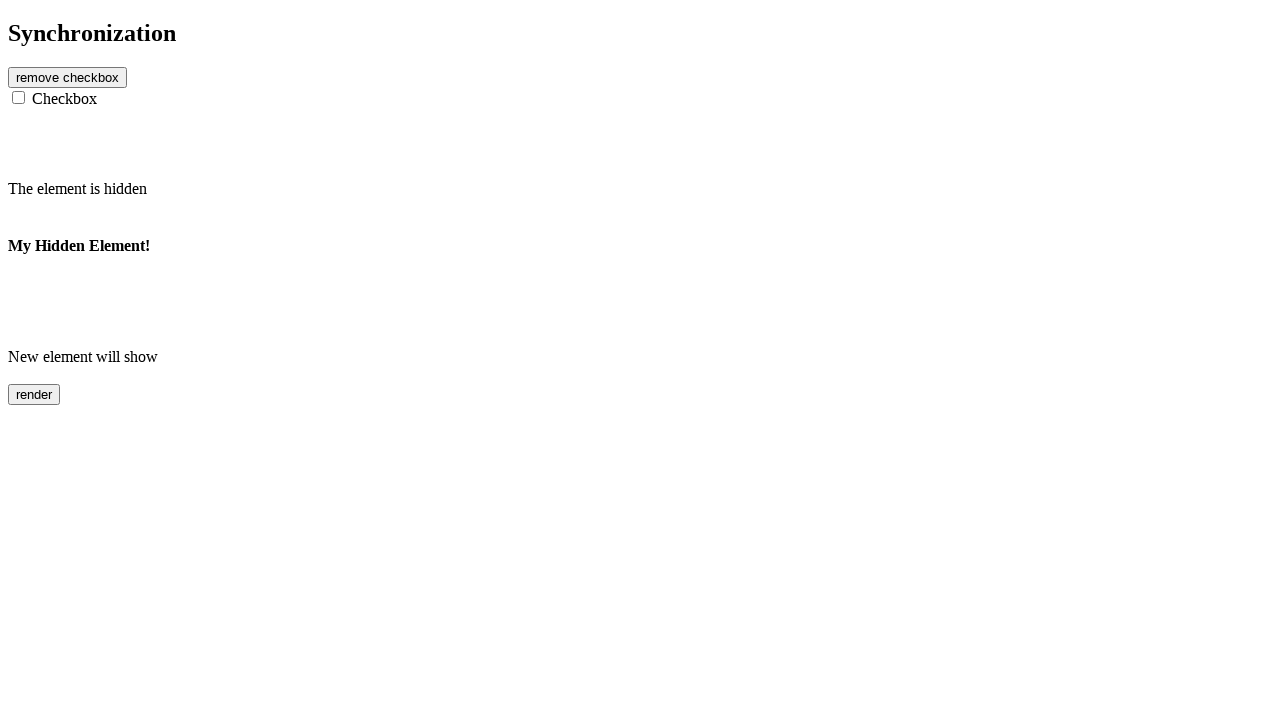

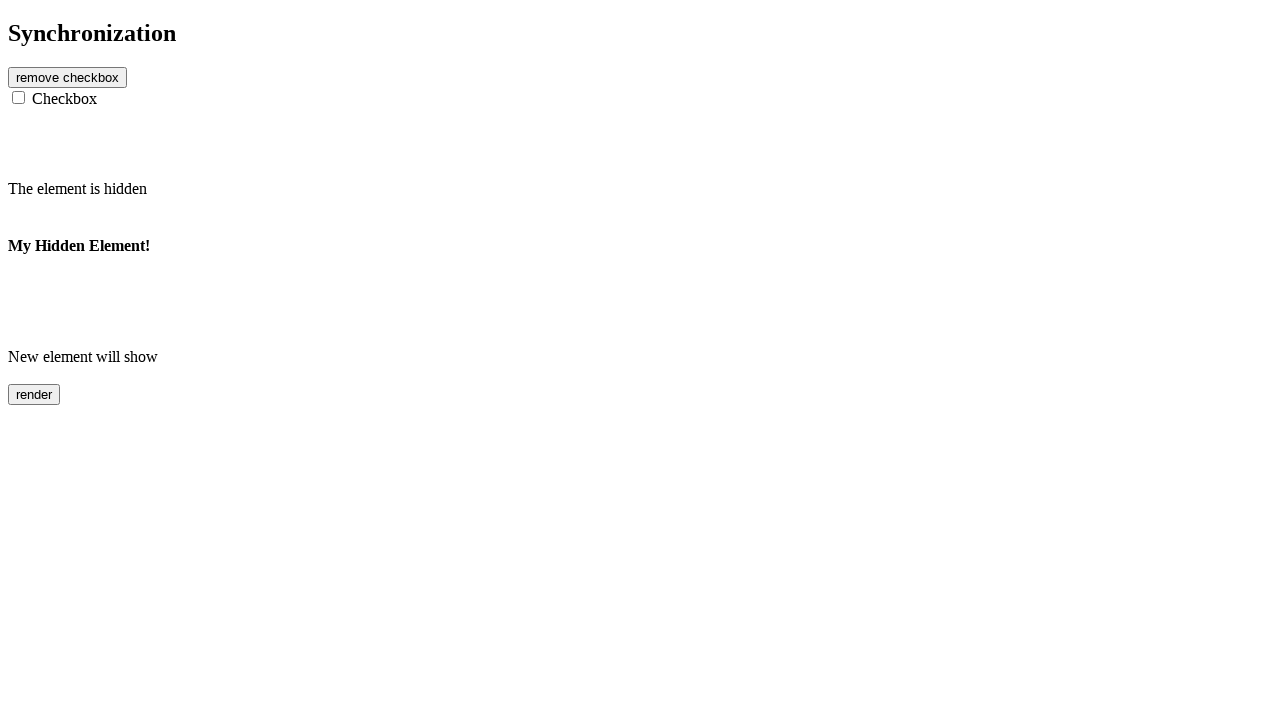